Tests dynamic controls using explicit wait strategy by clicking Remove button, waiting for "It's gone!" message, then clicking Add button and waiting for "It's back!" message

Starting URL: https://the-internet.herokuapp.com/dynamic_controls

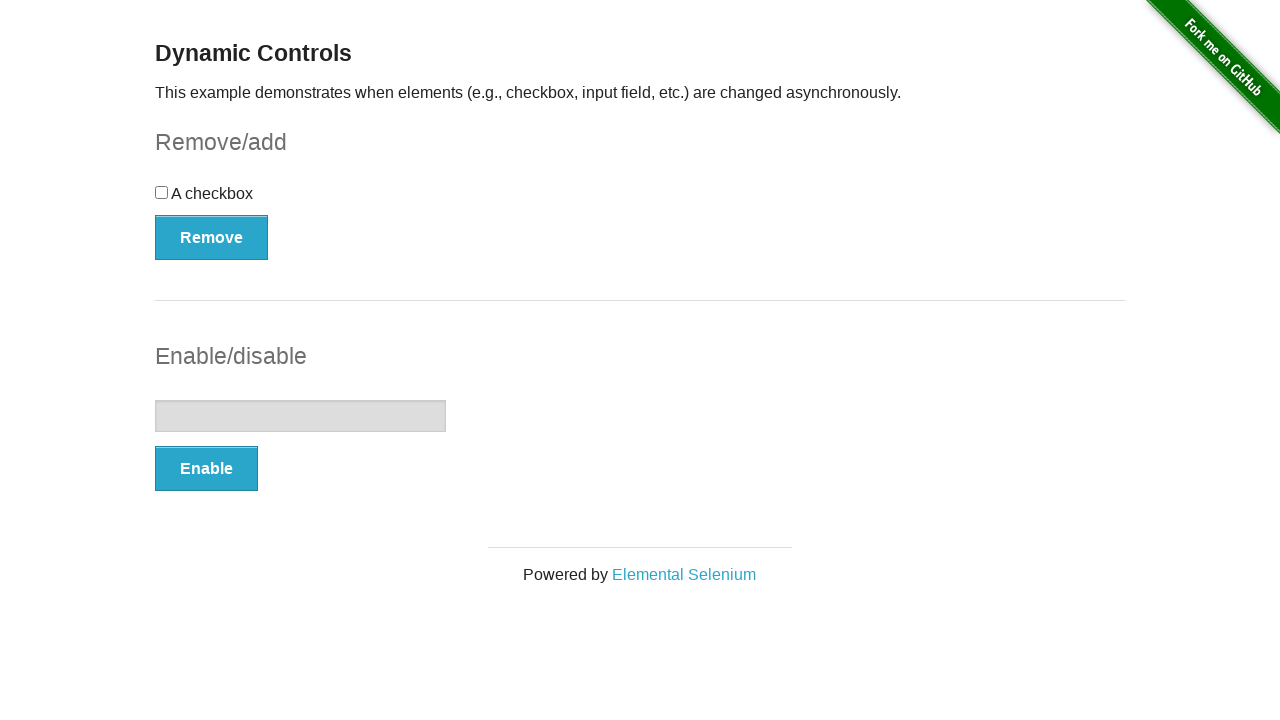

Clicked Remove button at (212, 237) on xpath=//button[text()='Remove']
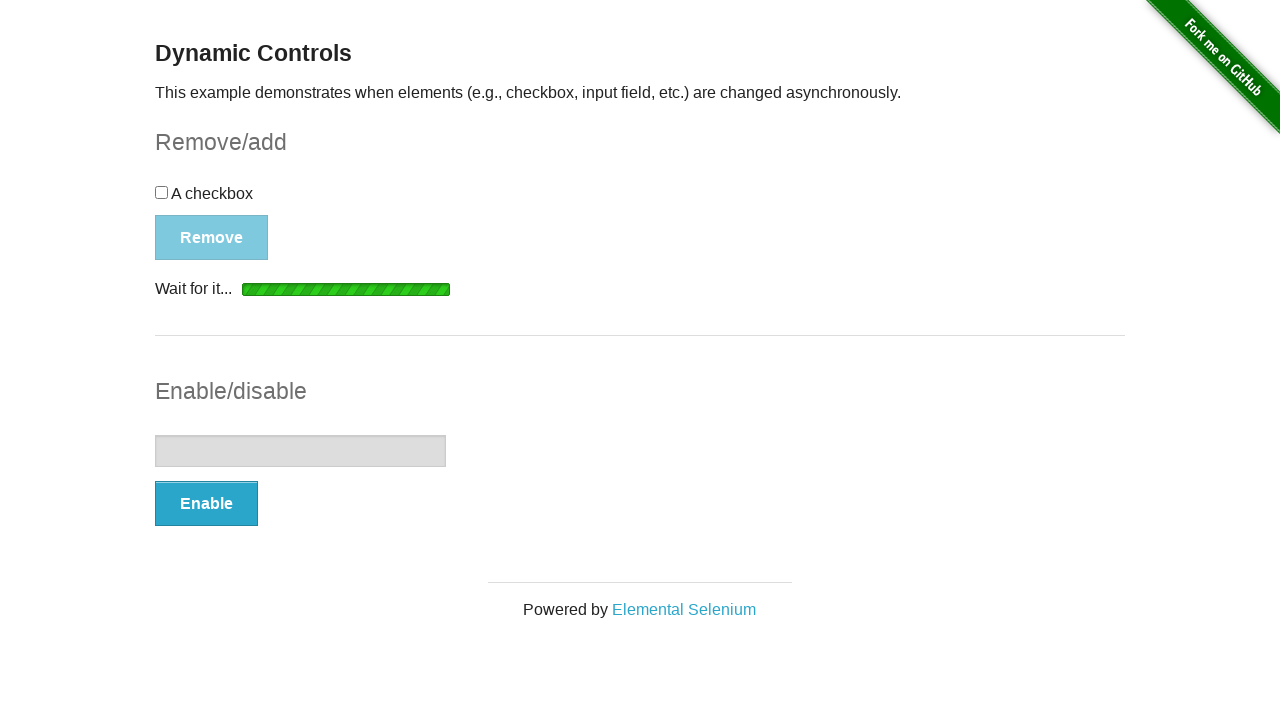

Waited for and confirmed 'It's gone!' message is visible
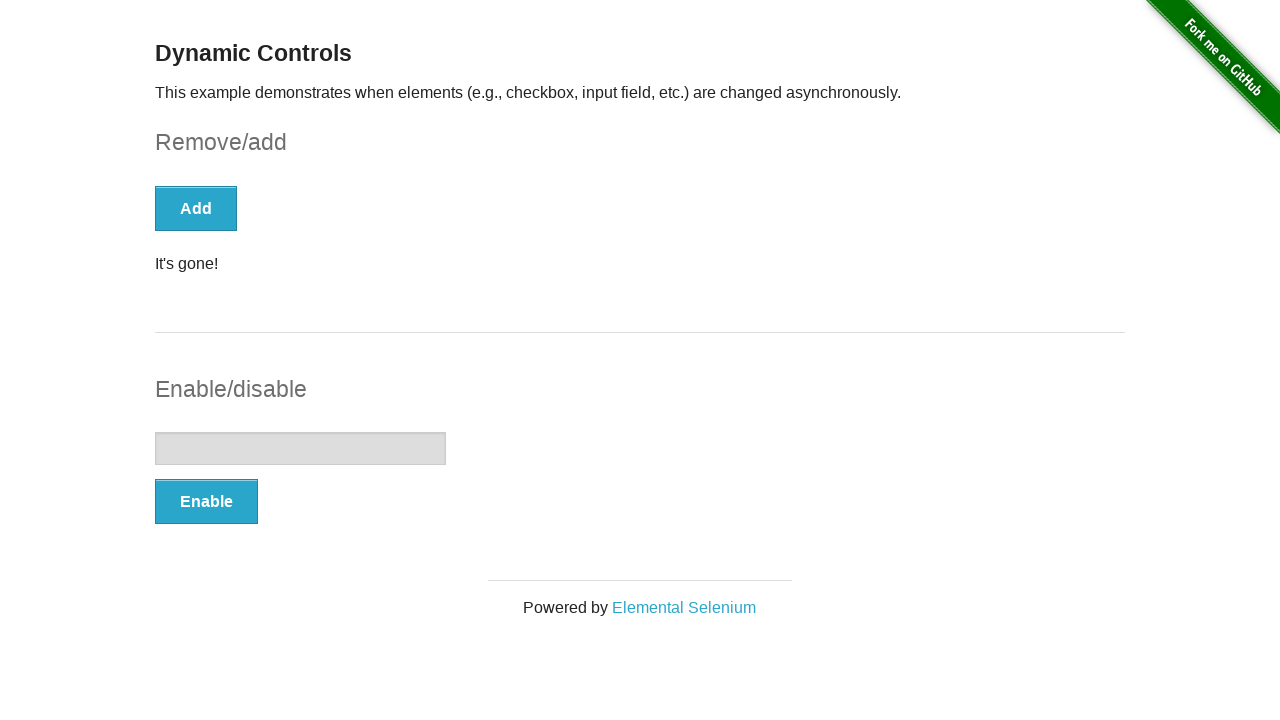

Asserted 'It's gone!' element is visible
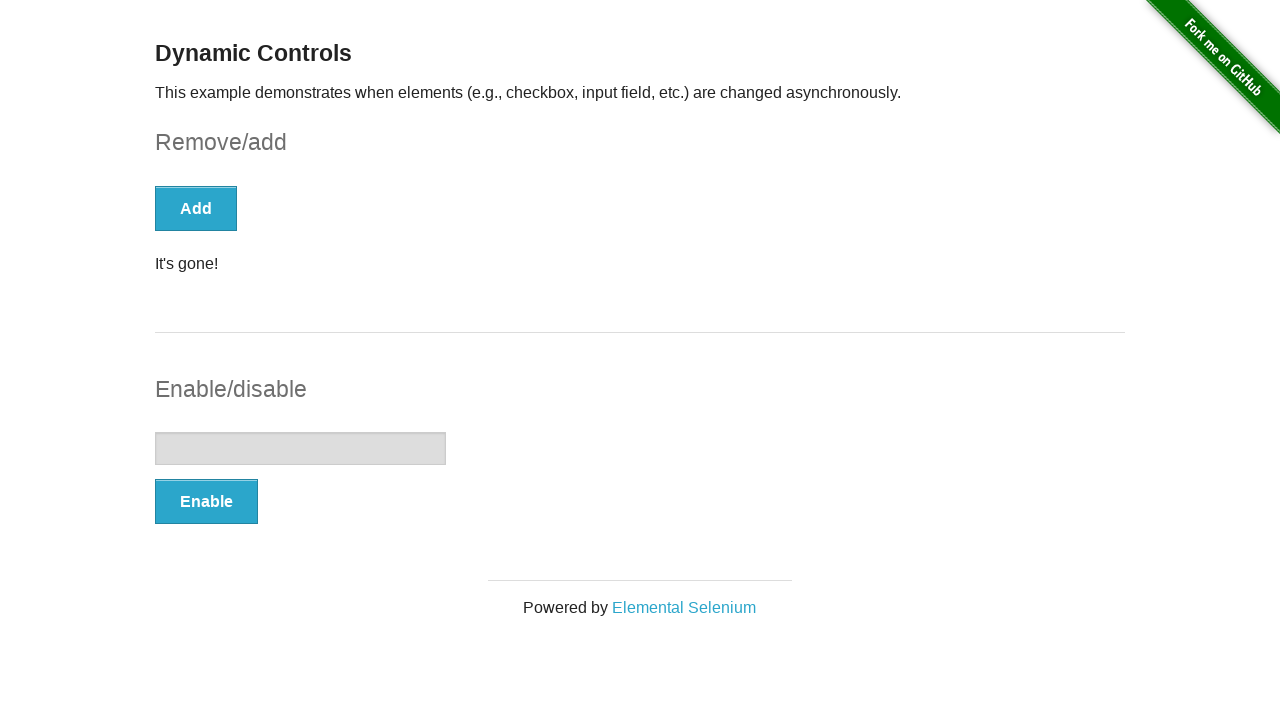

Clicked Add button at (196, 208) on xpath=//*[text()='Add']
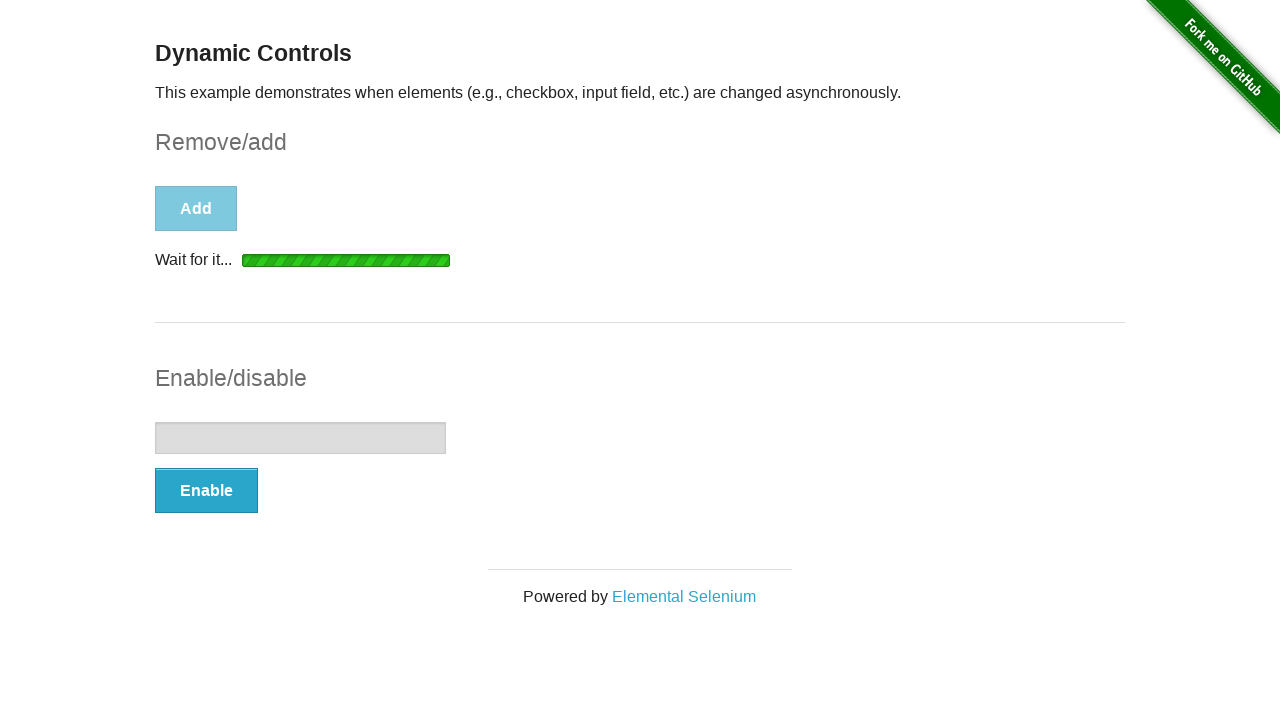

Waited for and confirmed 'It's back!' message is visible
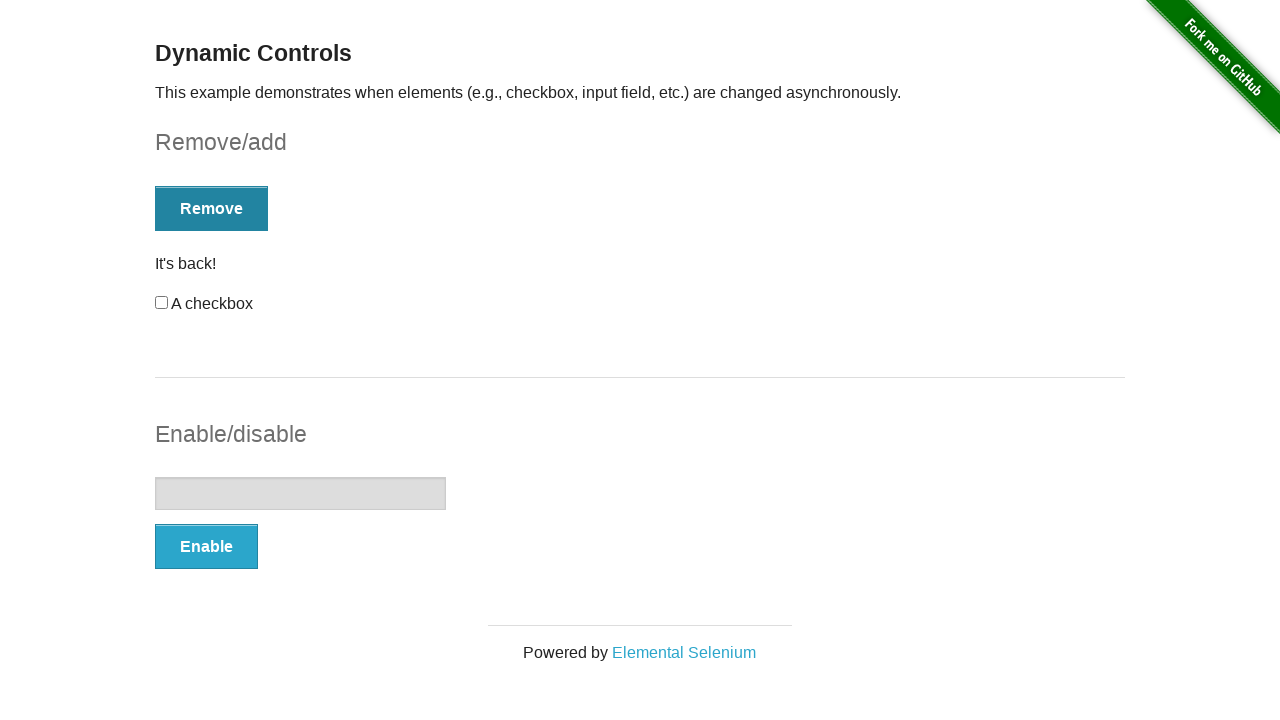

Asserted 'It's back!' element is visible
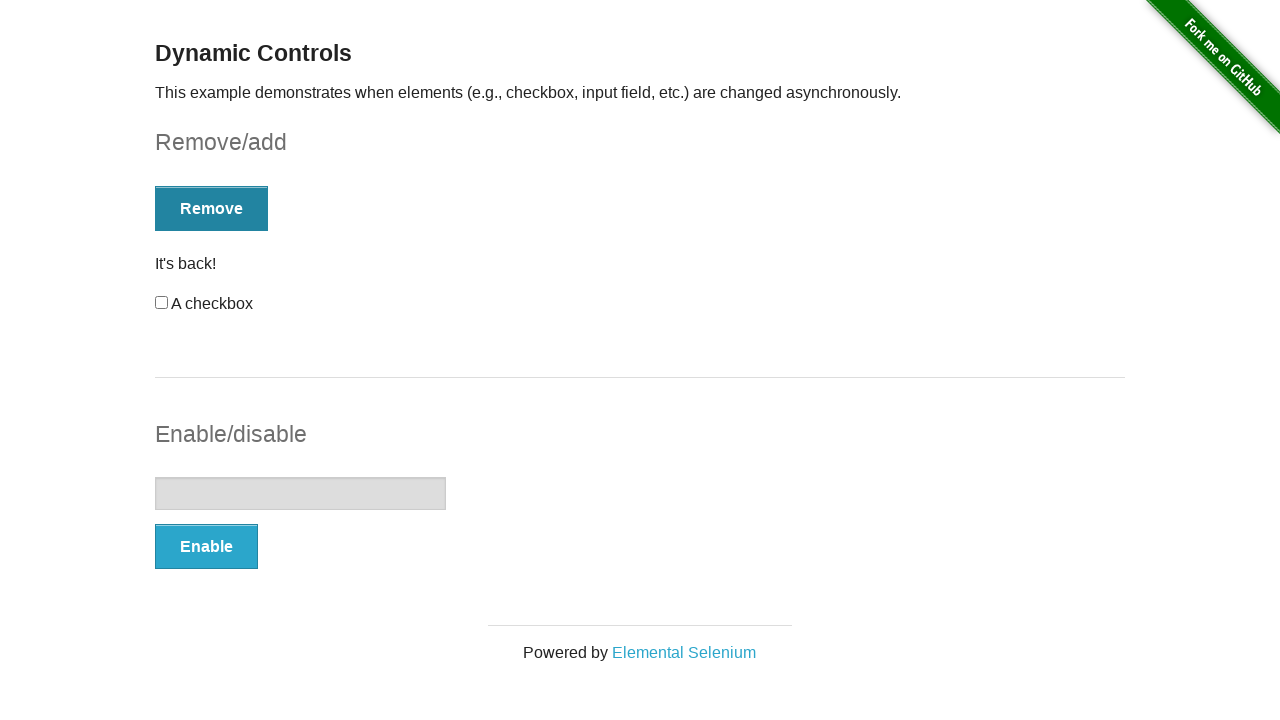

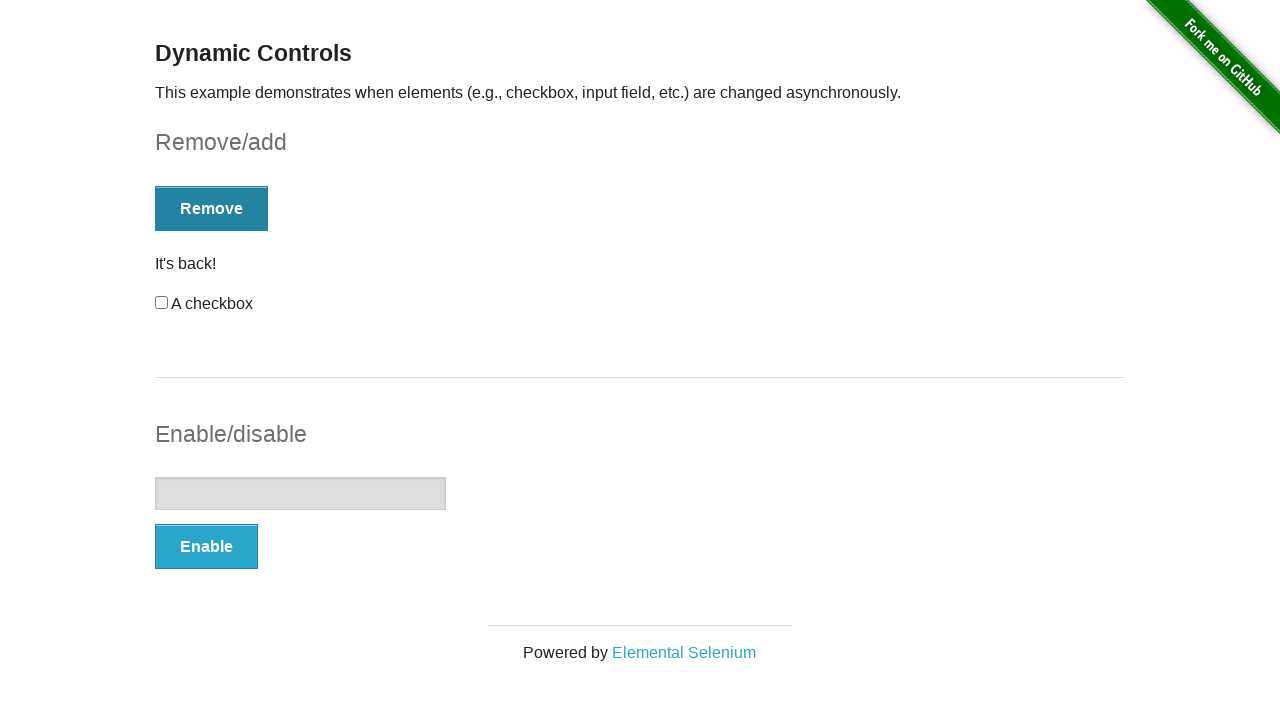